Tests form automation by extracting a value from an element's attribute, performing a mathematical calculation, filling the answer into a form, selecting checkbox and radio button options, and submitting the form.

Starting URL: https://suninjuly.github.io/get_attribute.html

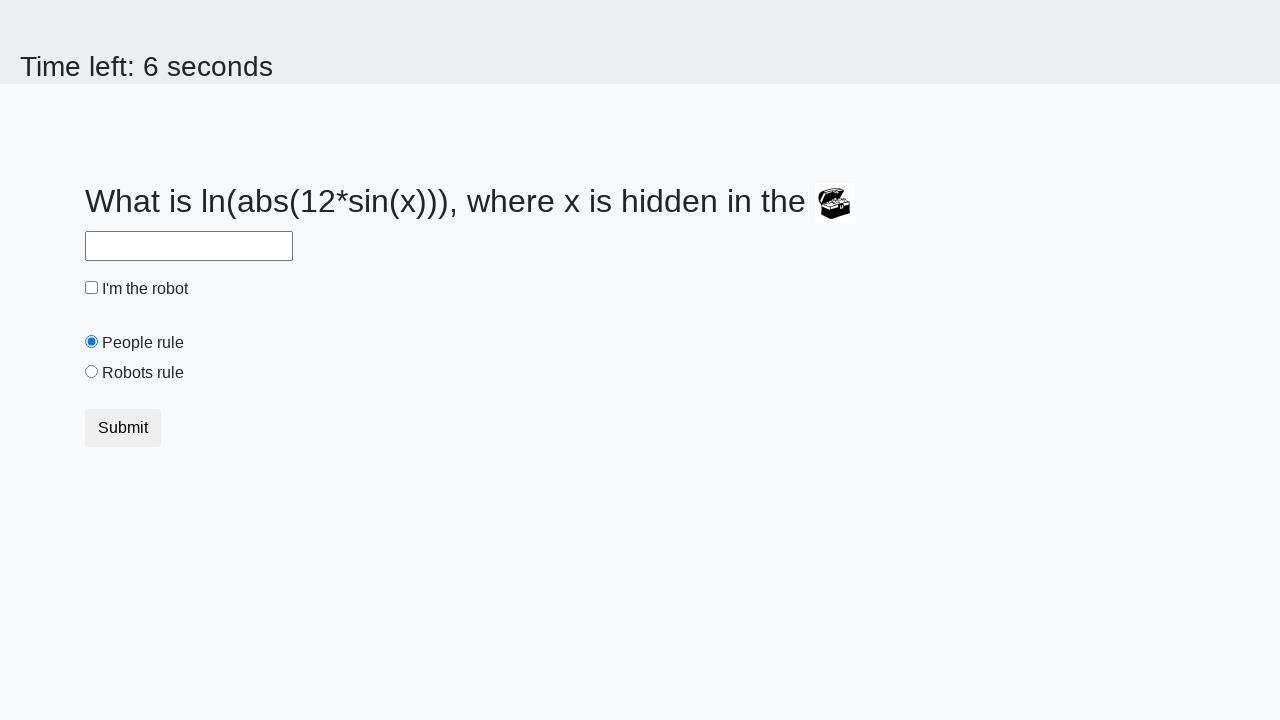

Located treasure element
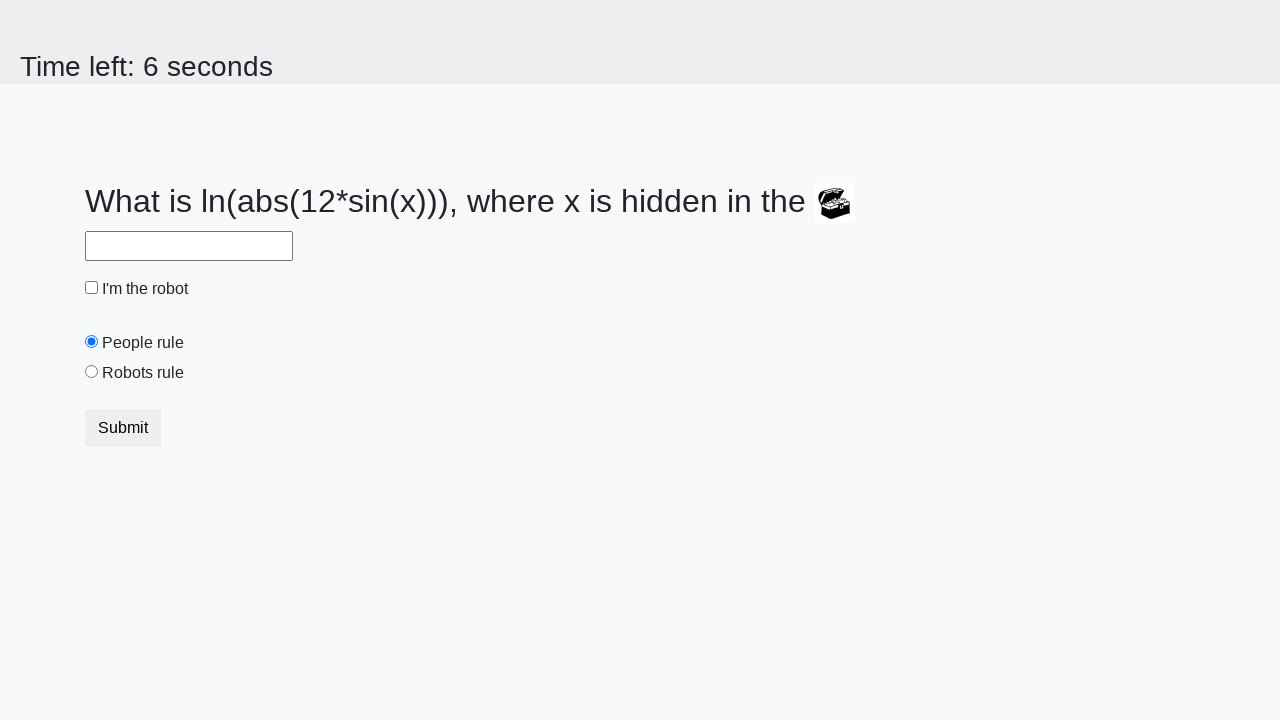

Extracted valuex attribute from treasure element
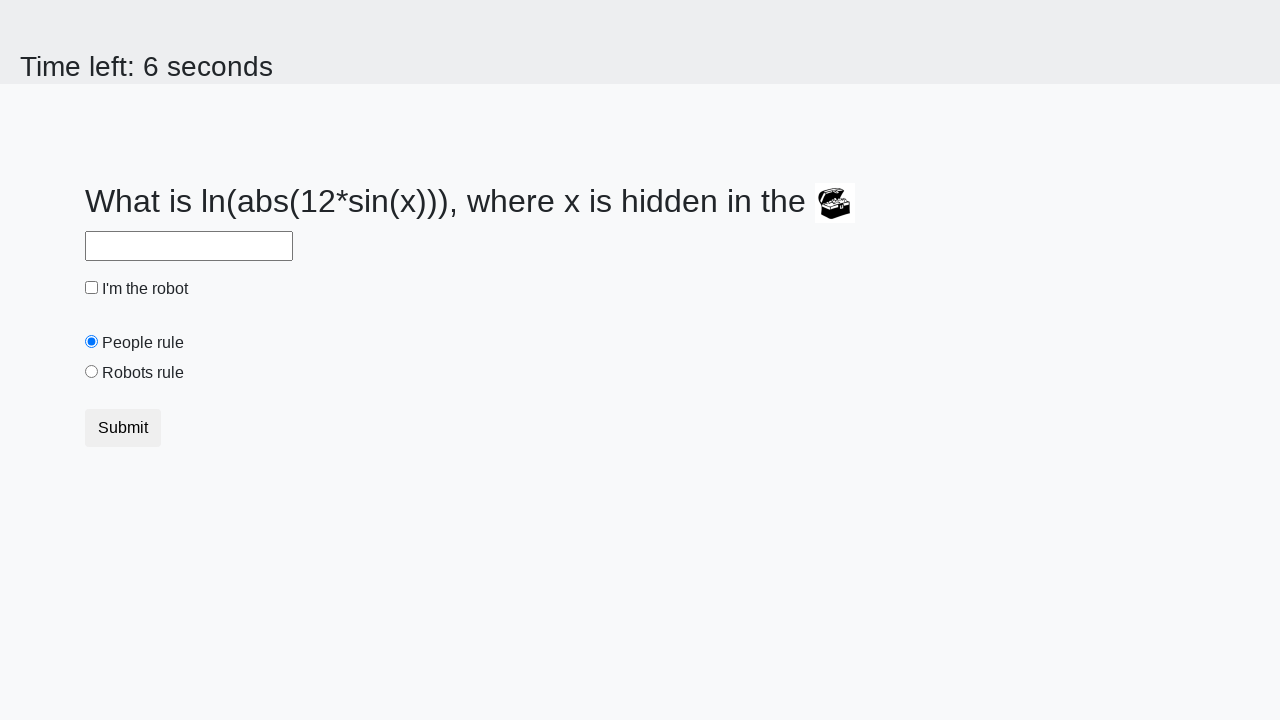

Calculated answer using formula: log(abs(12*sin(x)))
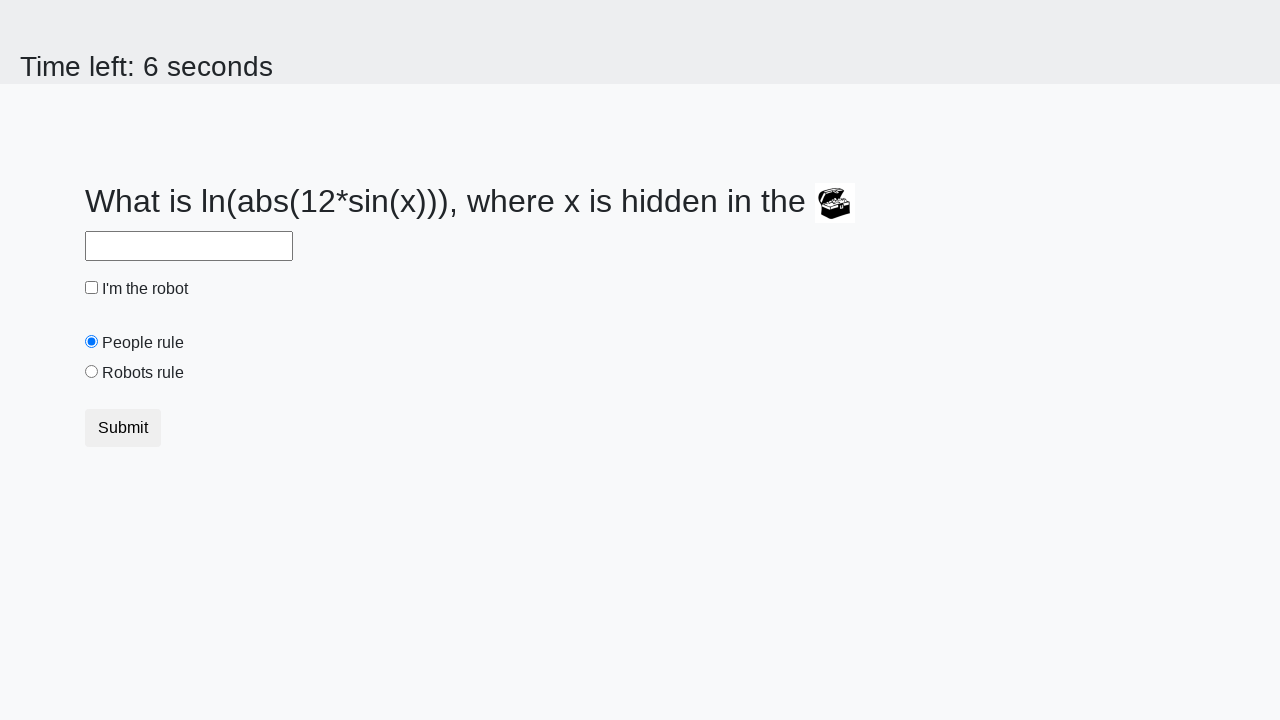

Filled answer field with calculated value on input#answer
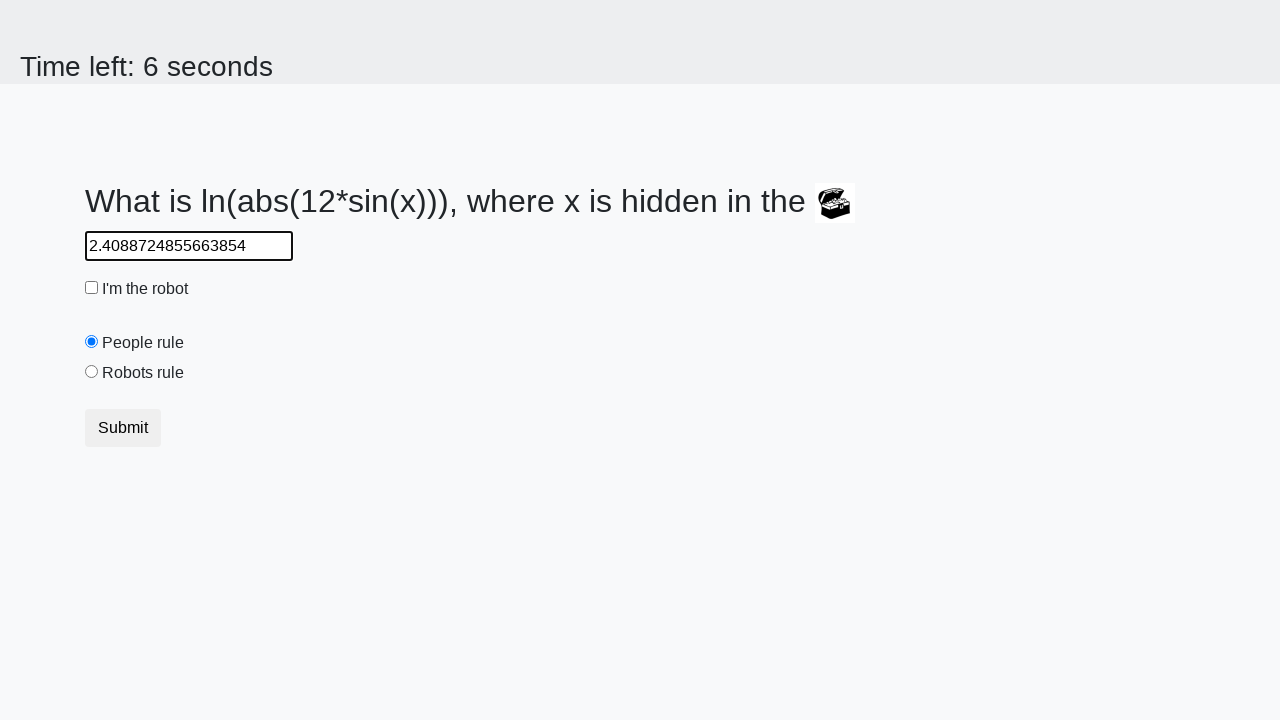

Clicked robot checkbox at (92, 288) on #robotCheckbox
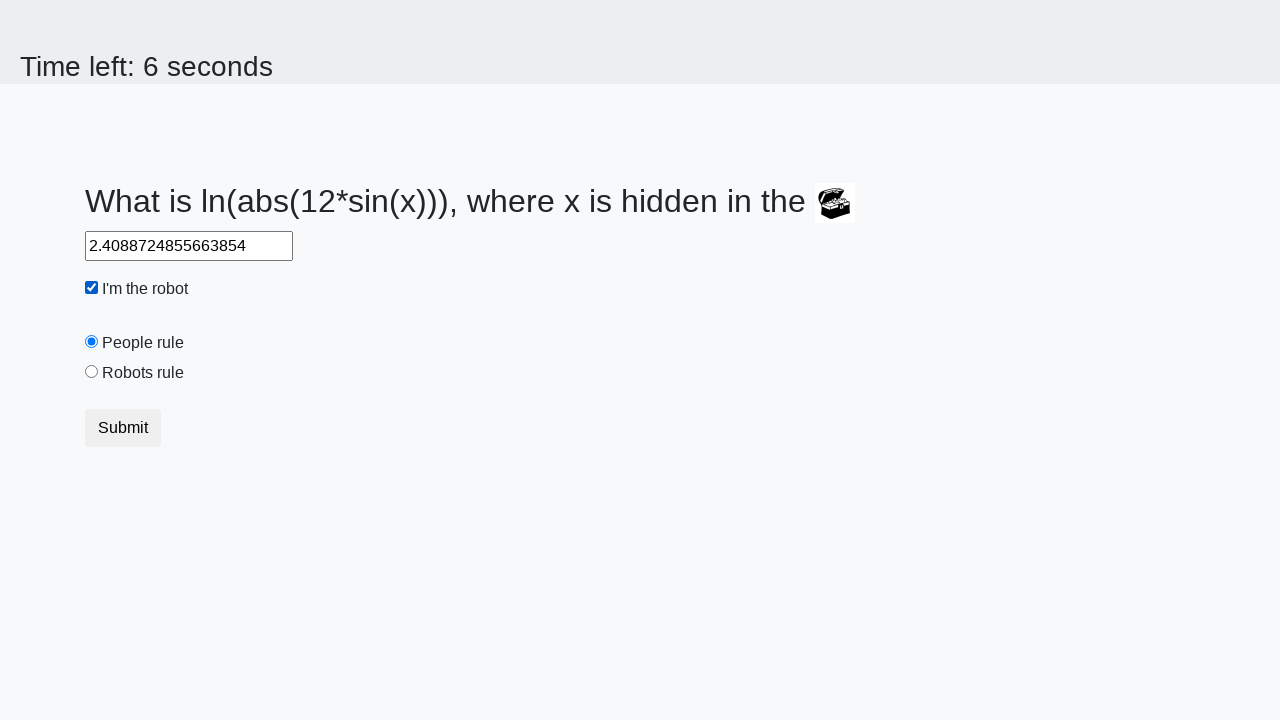

Clicked robots rule radio button at (92, 372) on #robotsRule
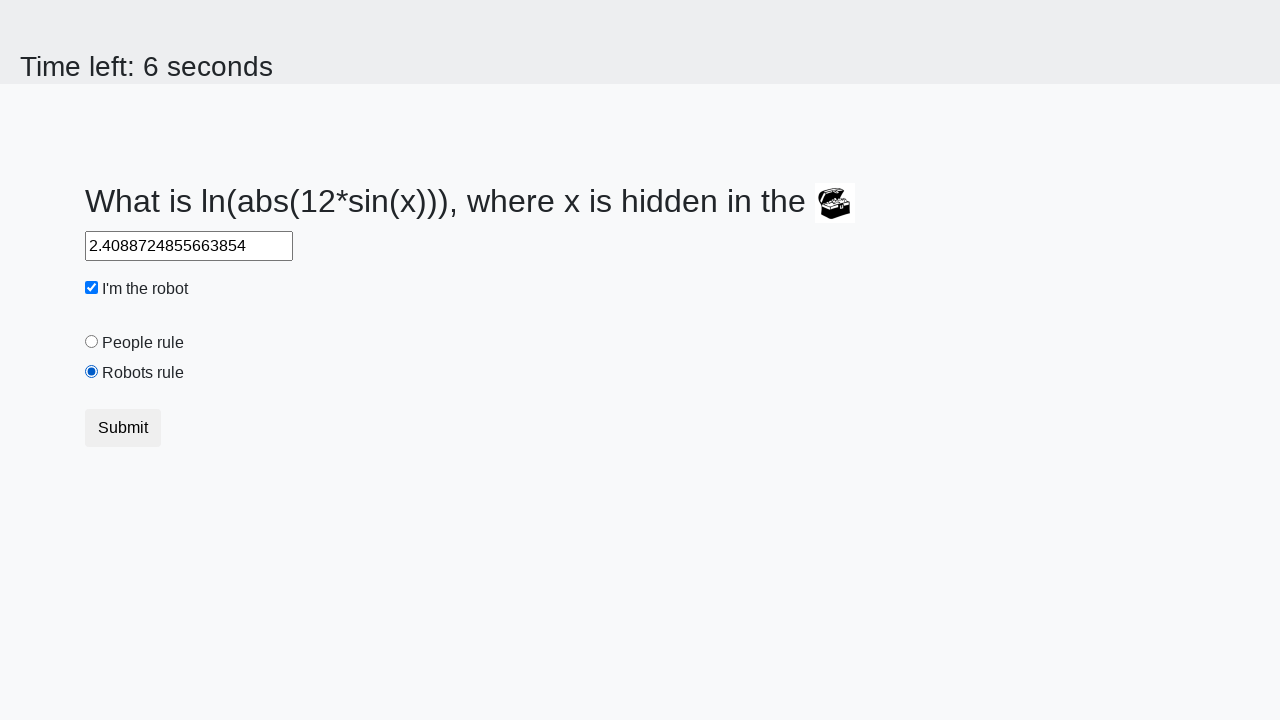

Clicked submit button at (123, 428) on xpath=//button[text()='Submit']
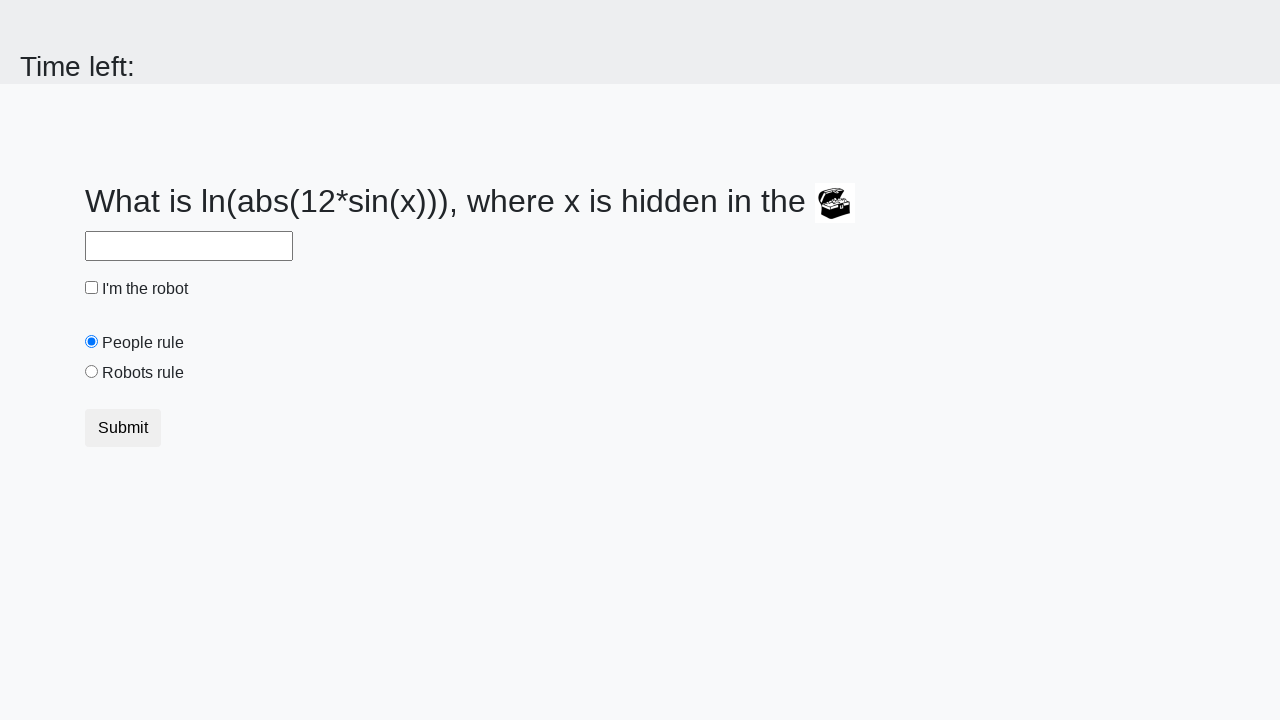

Waited 1000ms for form submission to process
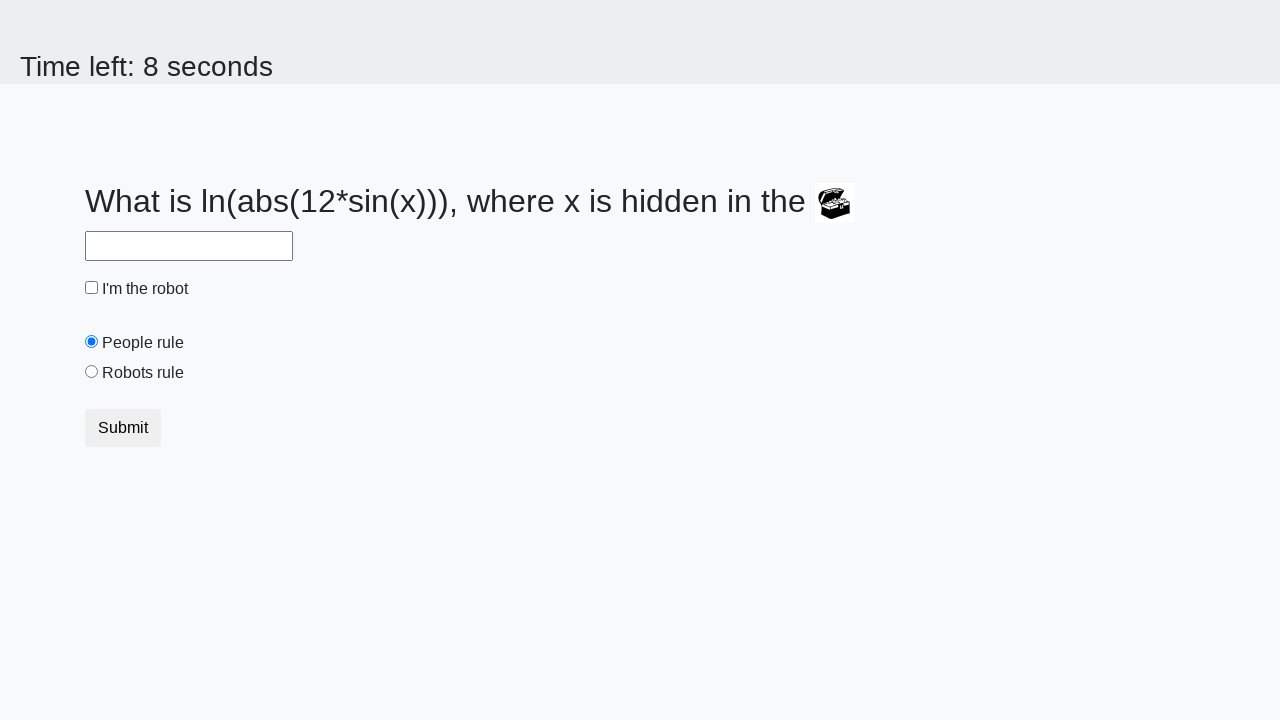

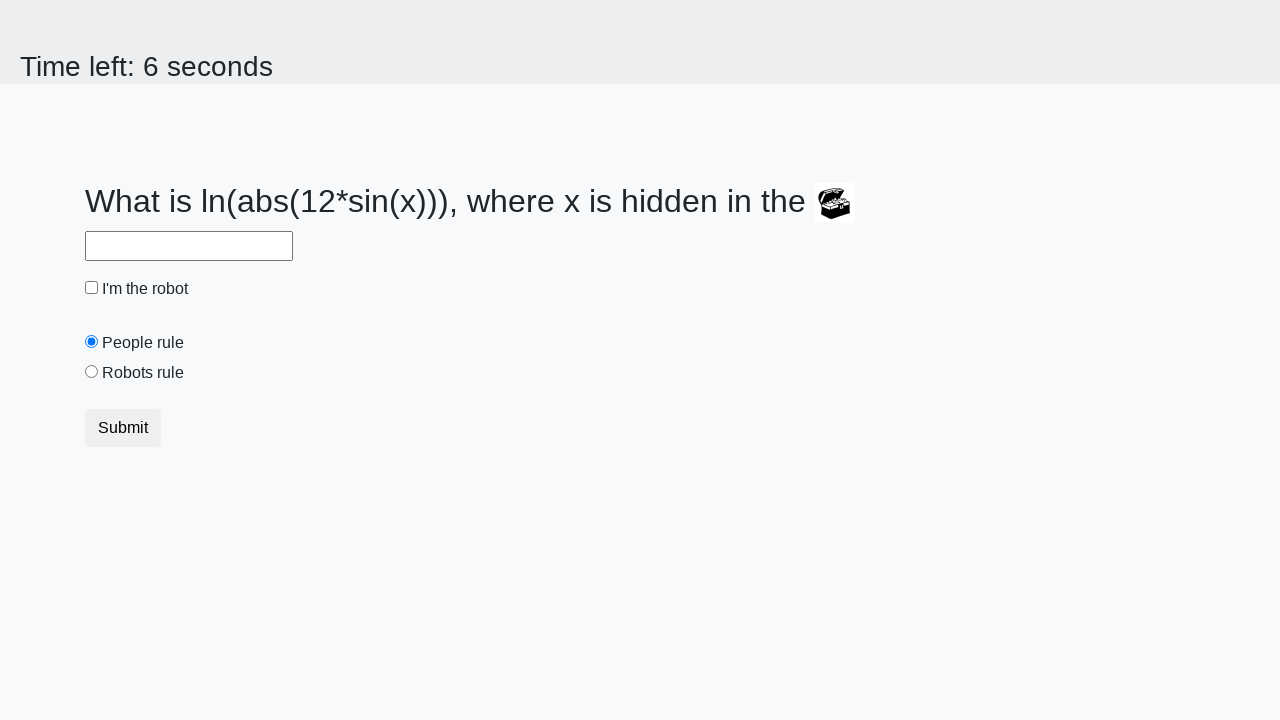